Tests window handling by clicking the Help link on Gmail and switching to the newly opened help window

Starting URL: https://www.gmail.com

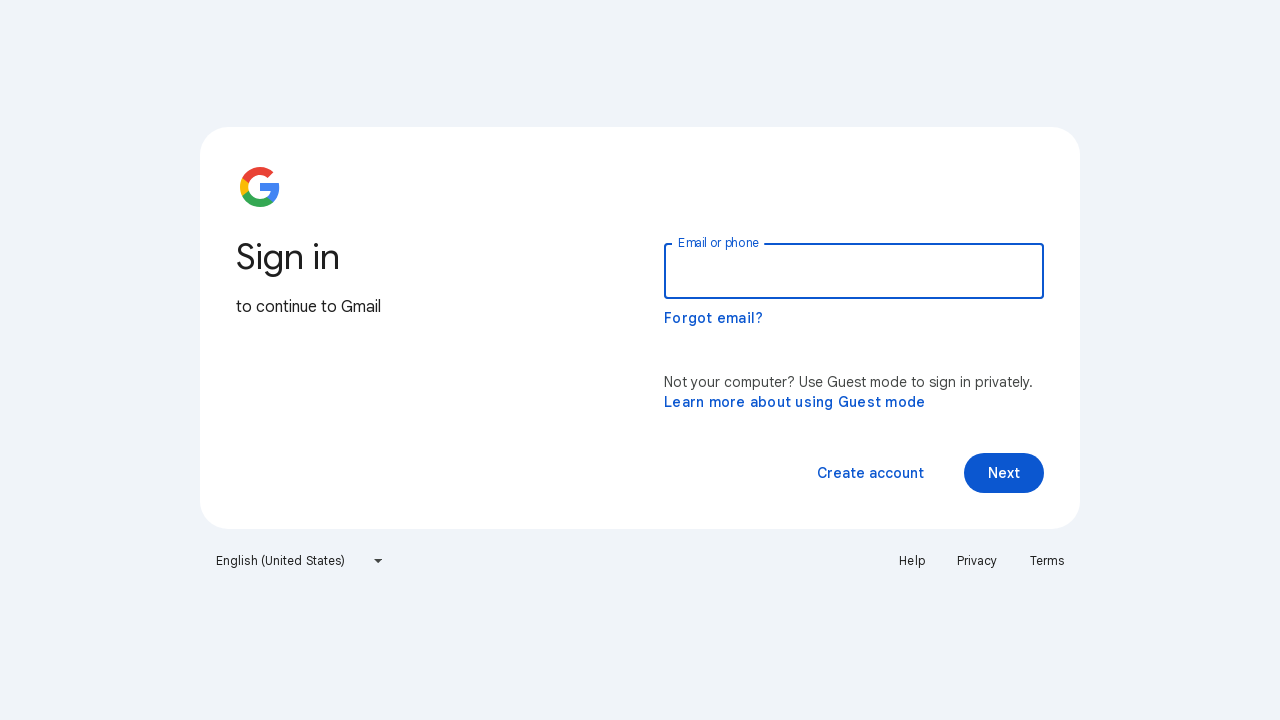

Clicked Help link to open new window at (912, 561) on text=Help
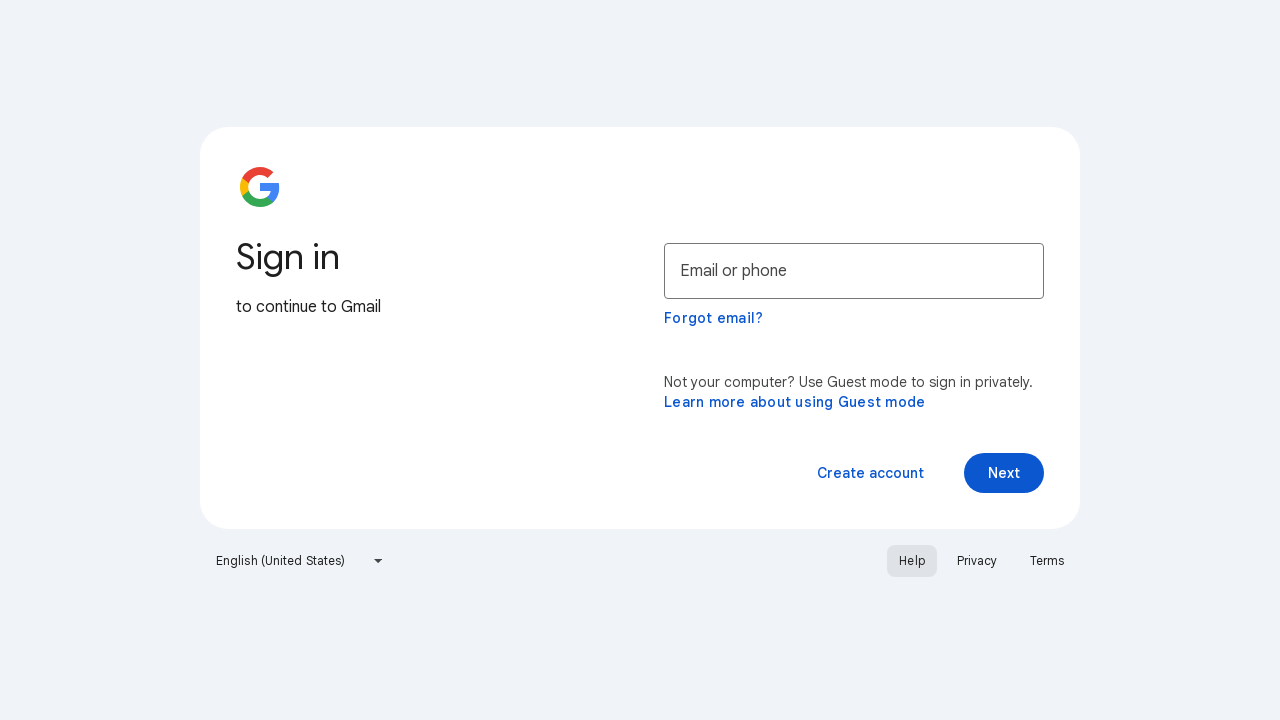

Retrieved newly opened help page
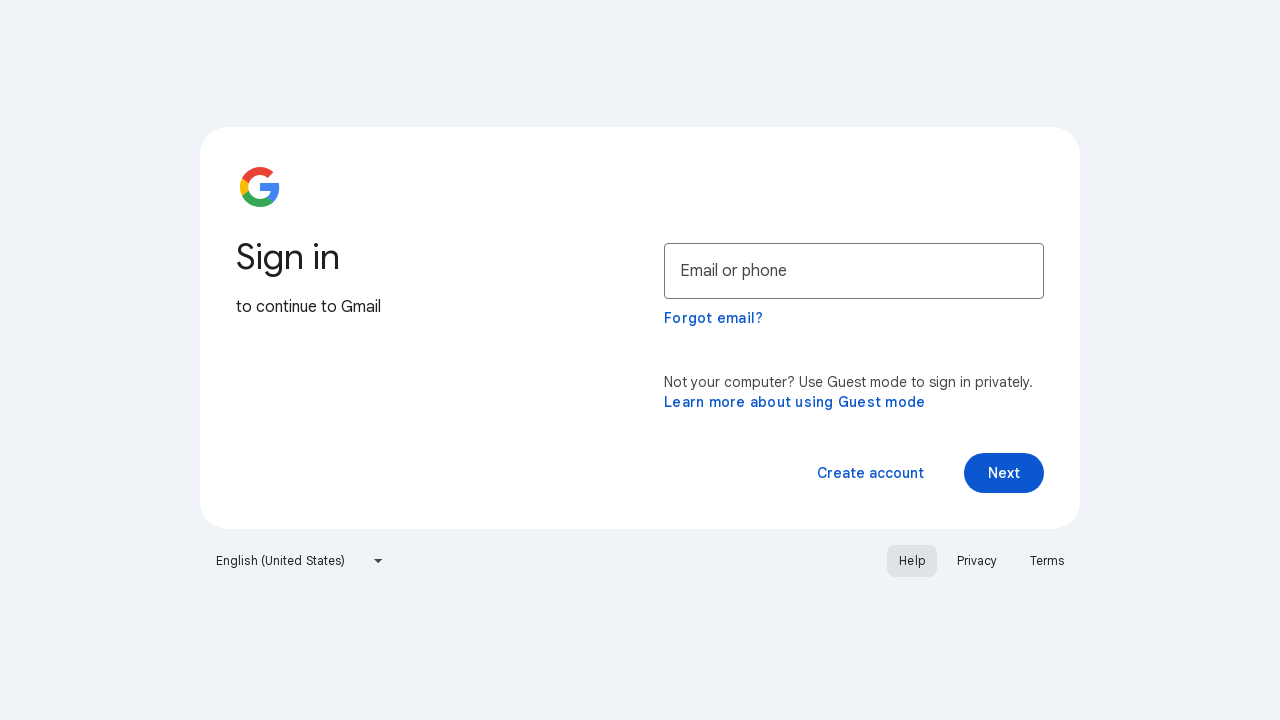

Help page fully loaded
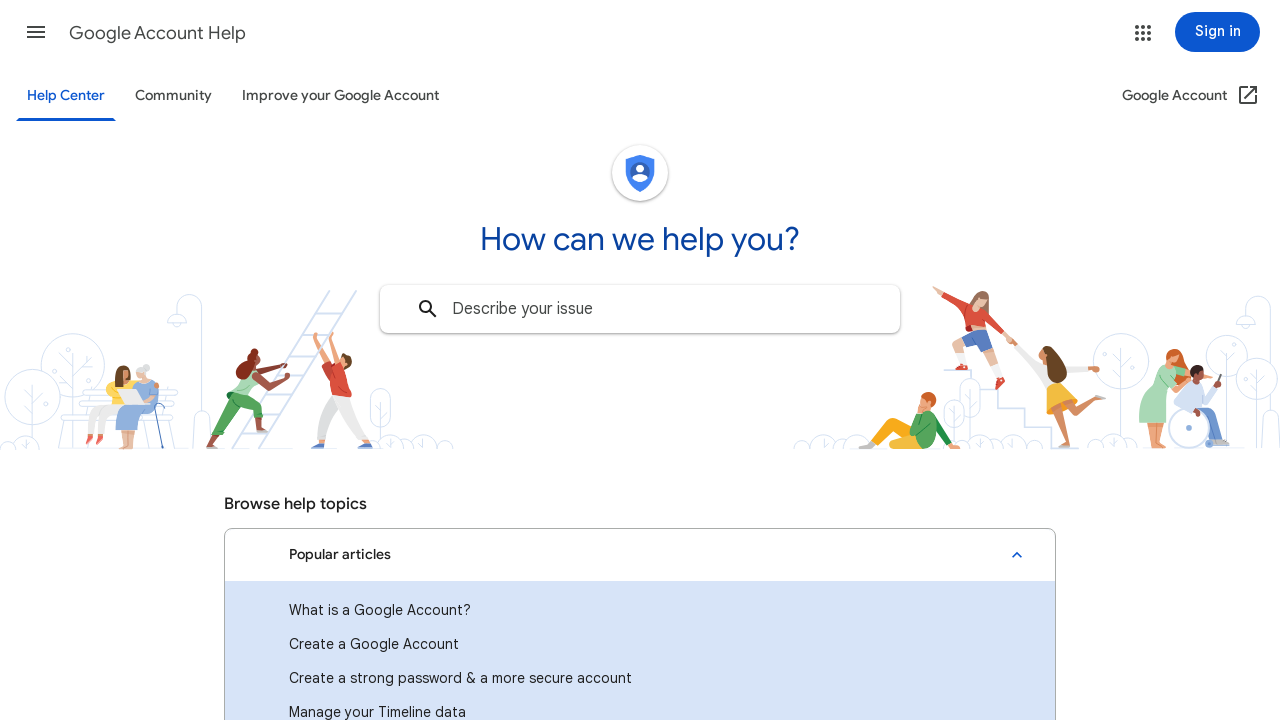

Help page title verified: Google Account Help
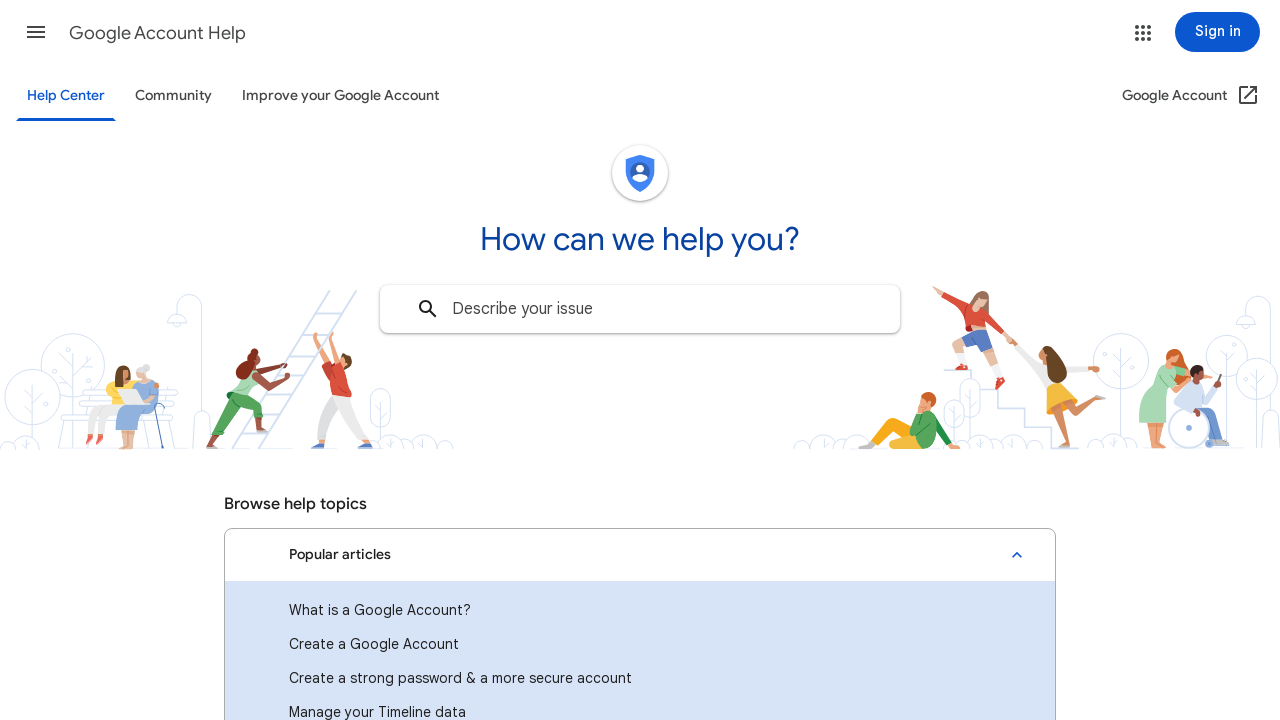

Main page title verified: Gmail
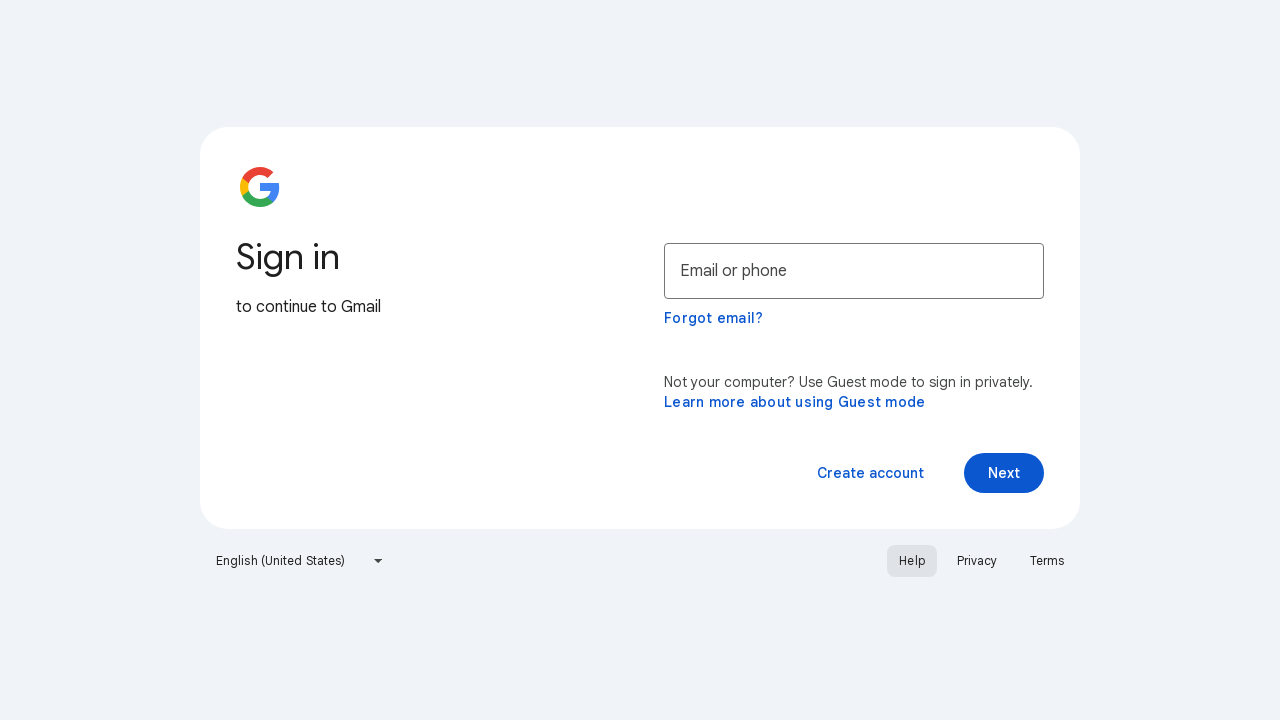

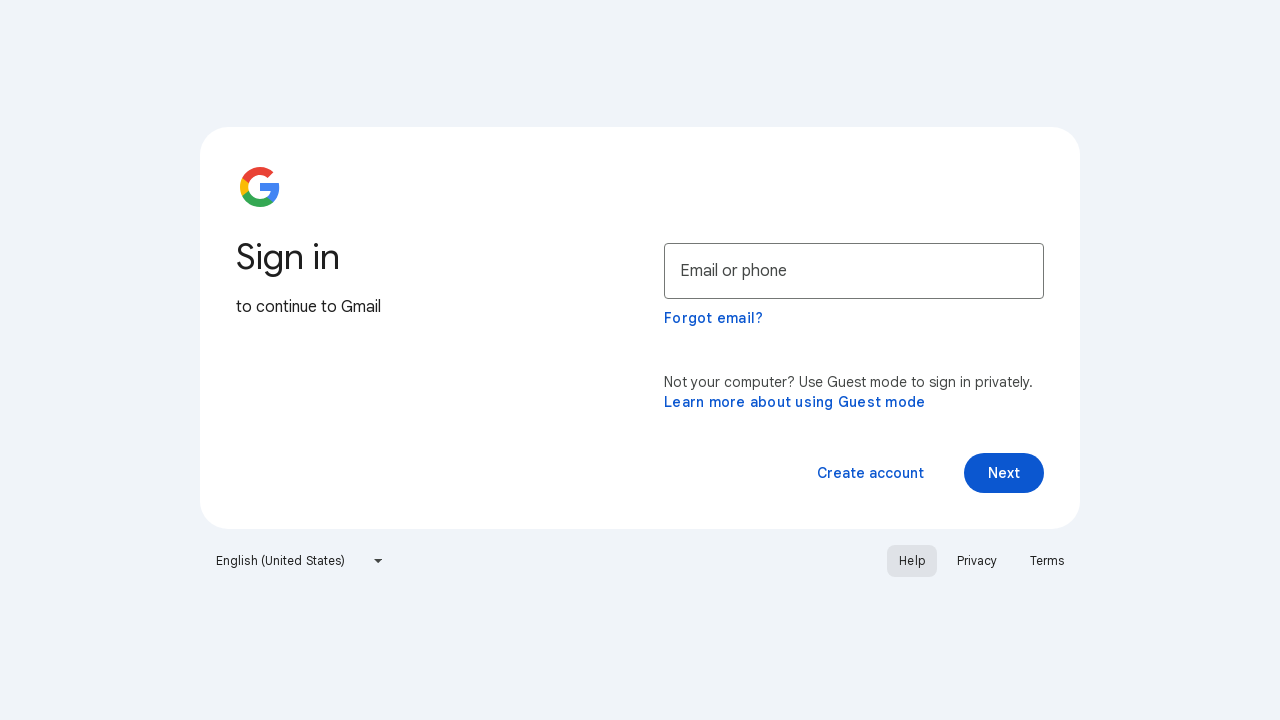